Tests opening and closing the search modal by clicking the search button and pressing Escape to close it

Starting URL: https://playwright.dev/

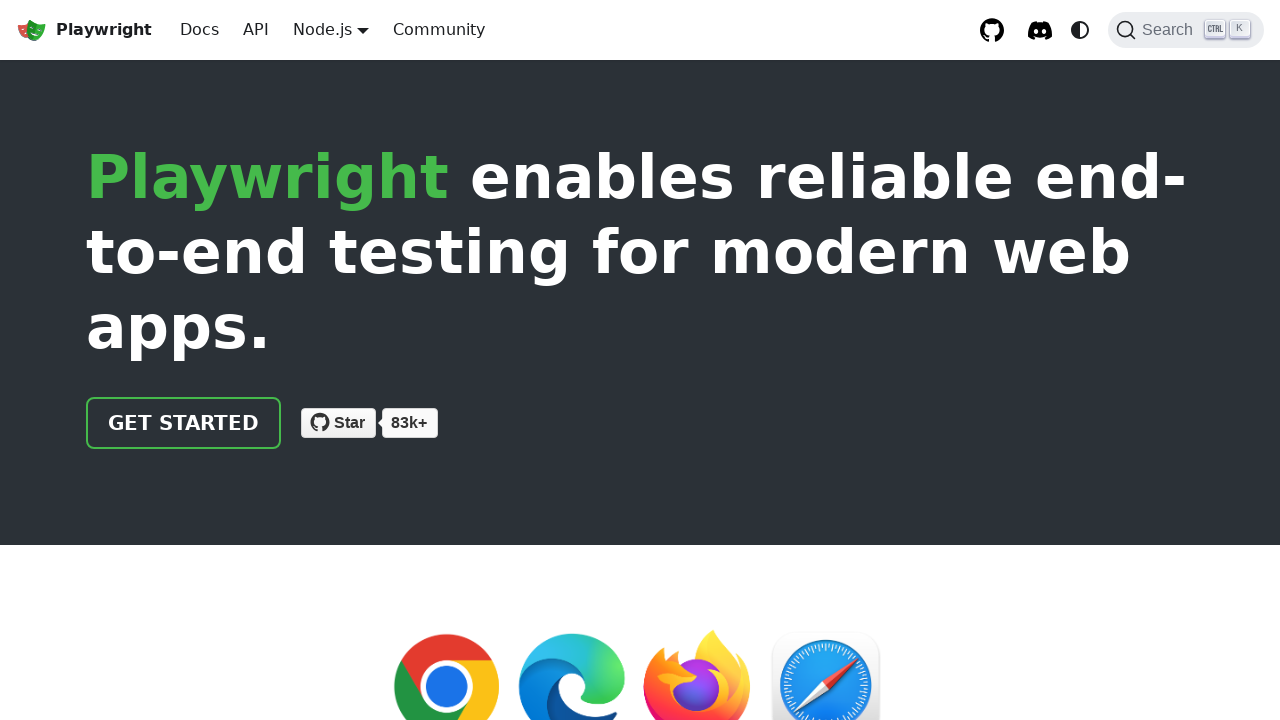

Waited for page to fully load (networkidle)
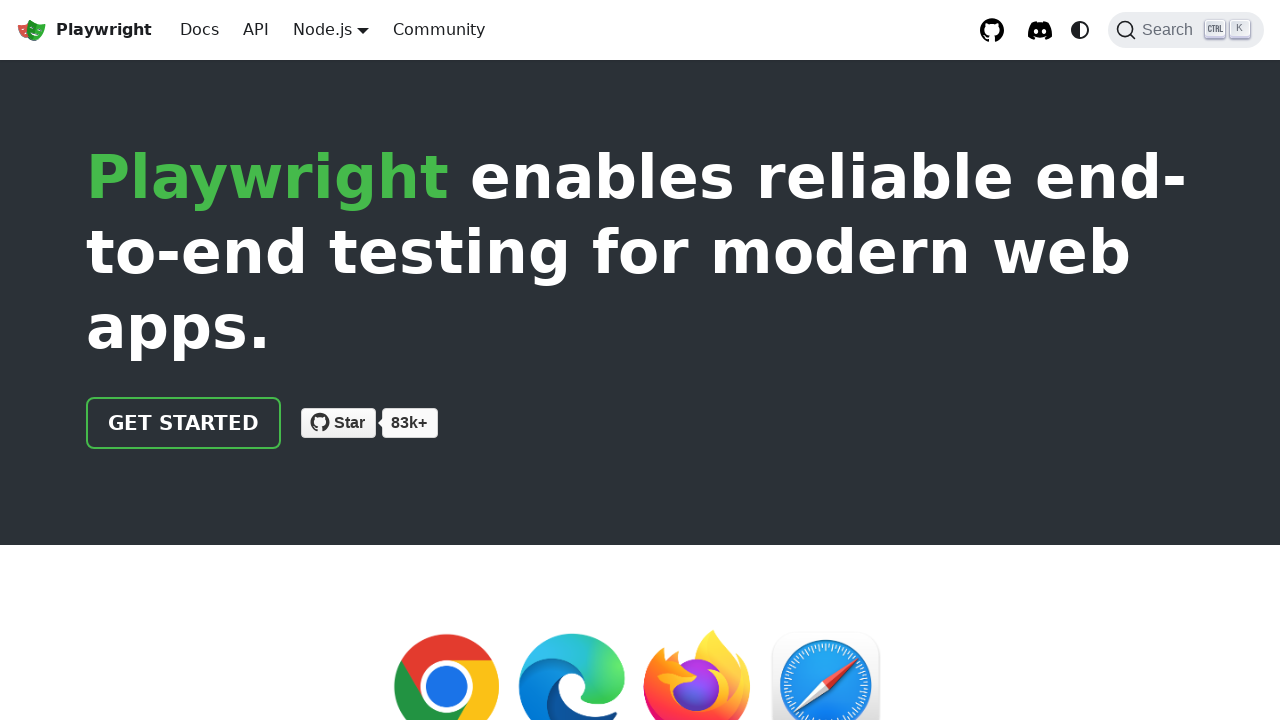

Located search button
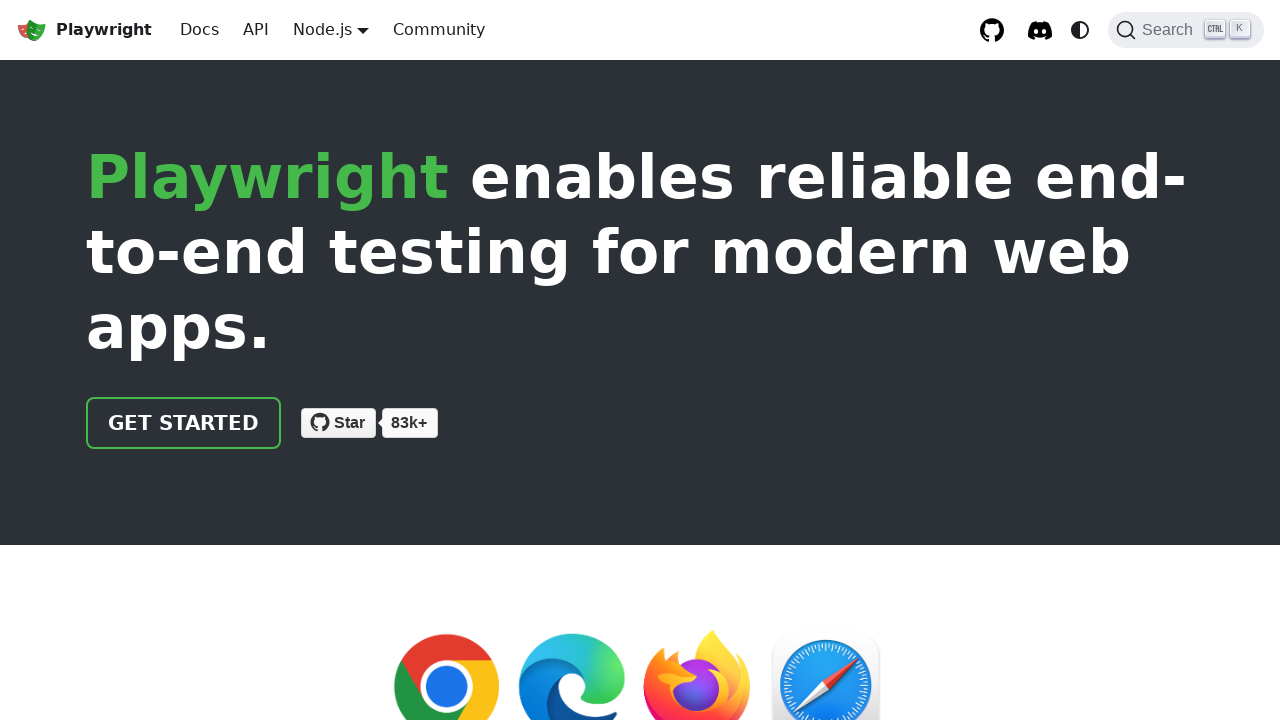

Clicked search button to open search modal at (1186, 30) on internal:role=button[name="Search"i] >> nth=0
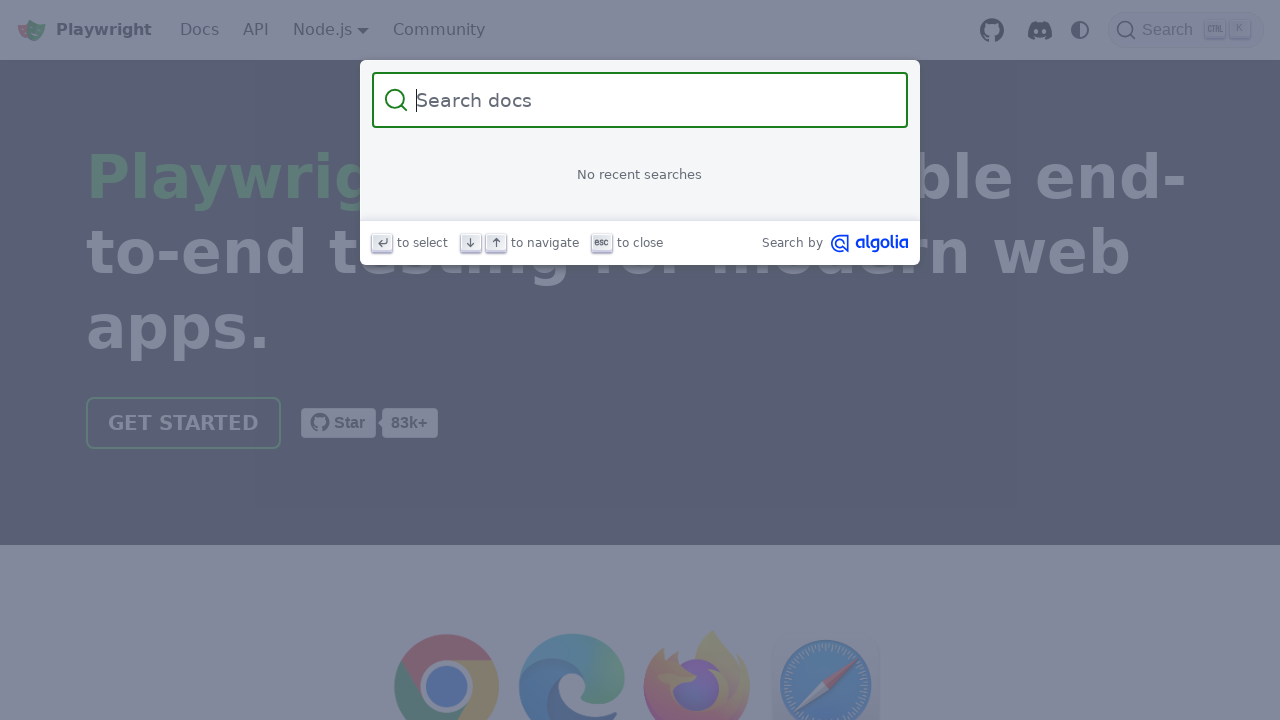

Located search input element
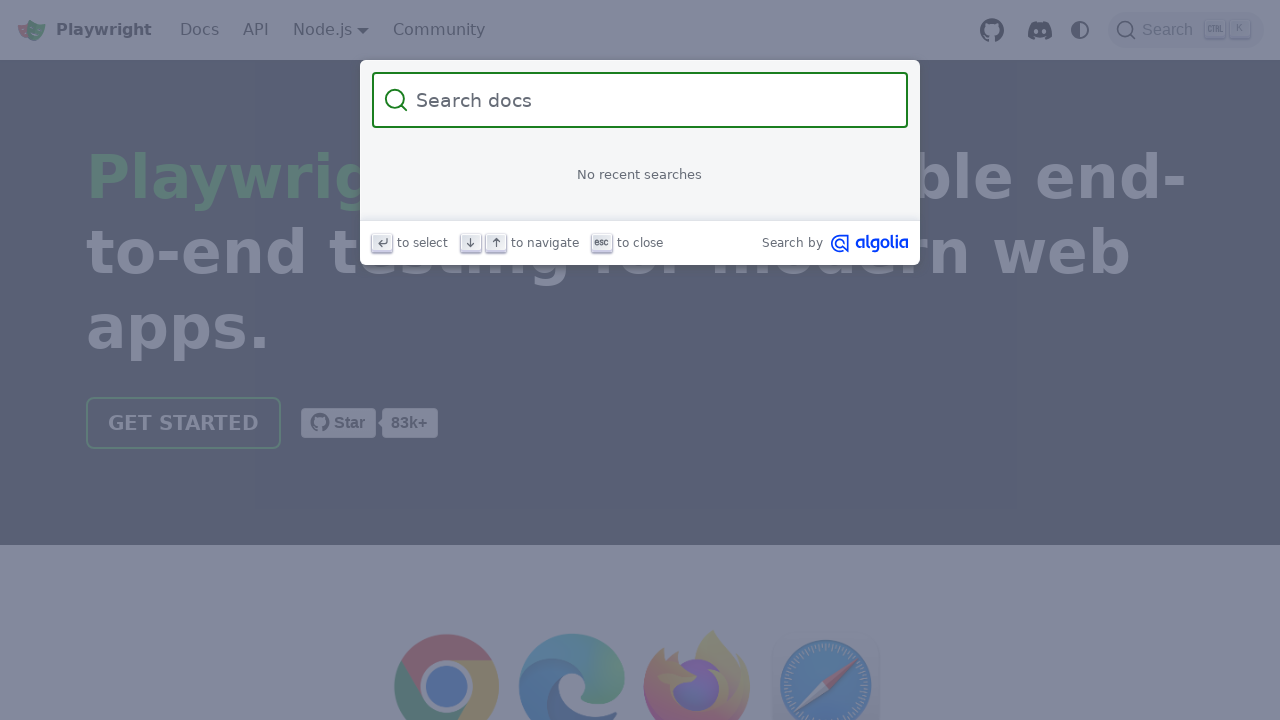

Search input became visible
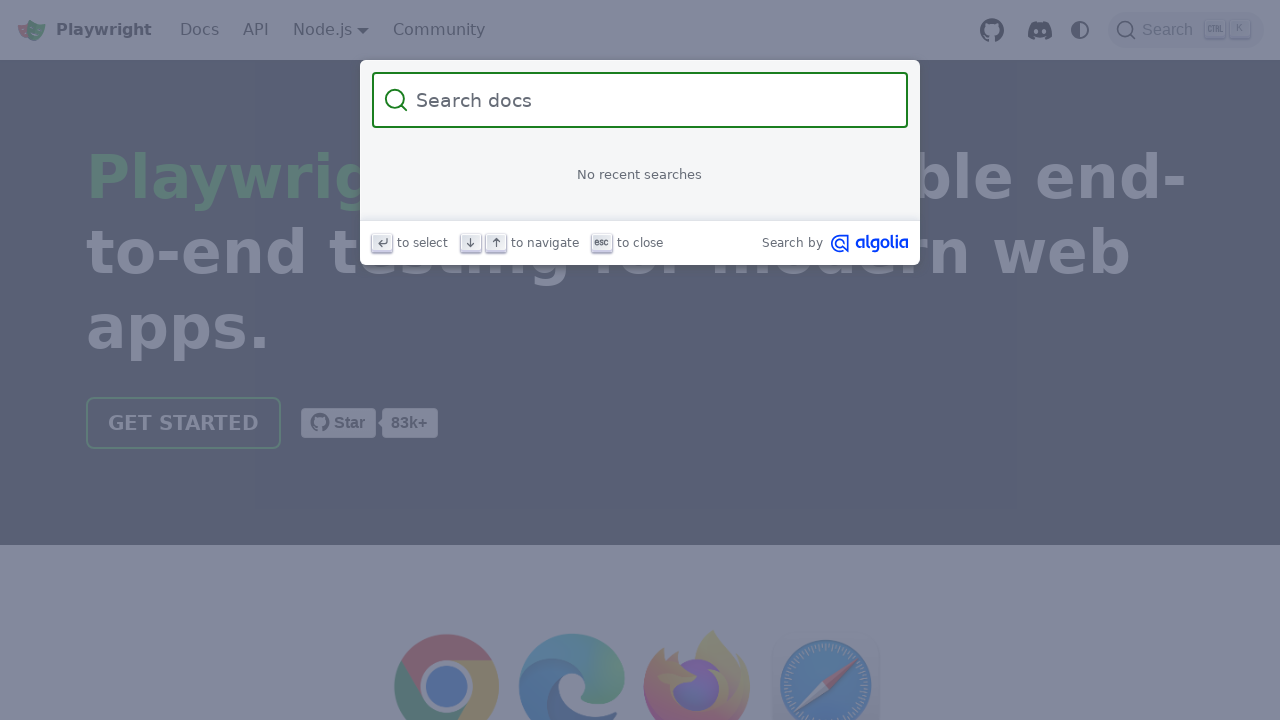

Pressed Escape key to close search modal
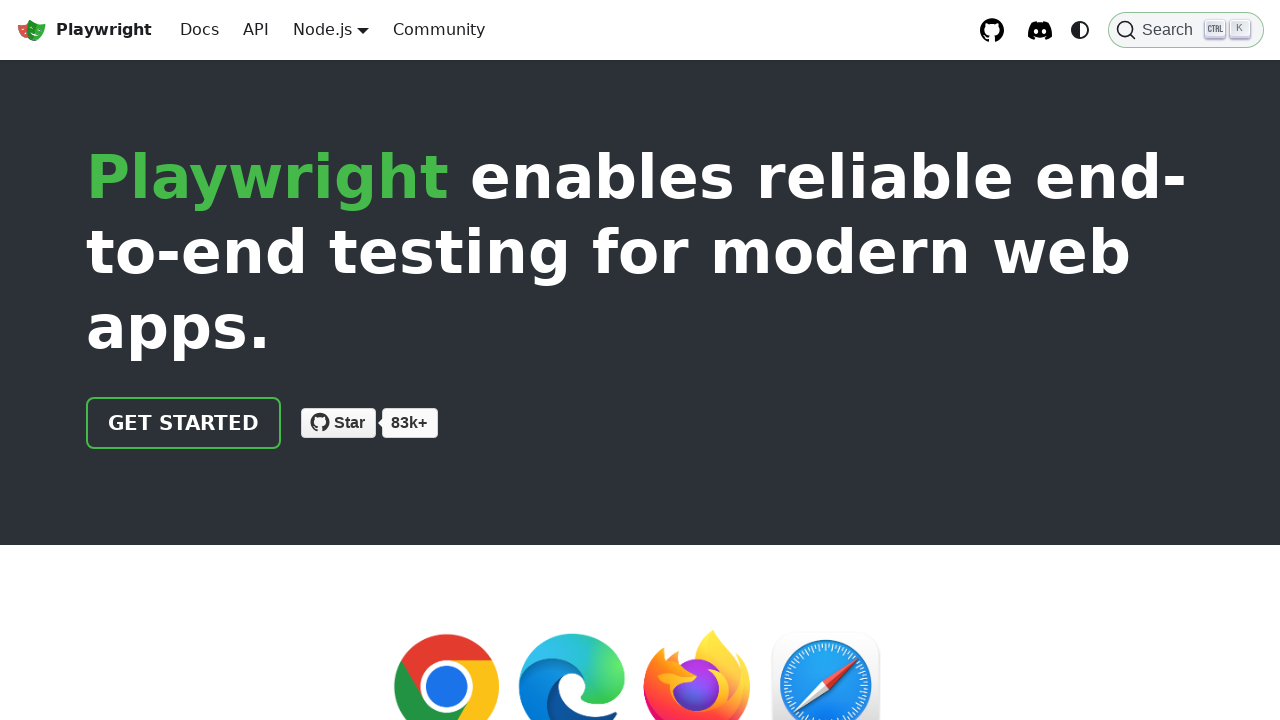

Verified search input is hidden after pressing Escape
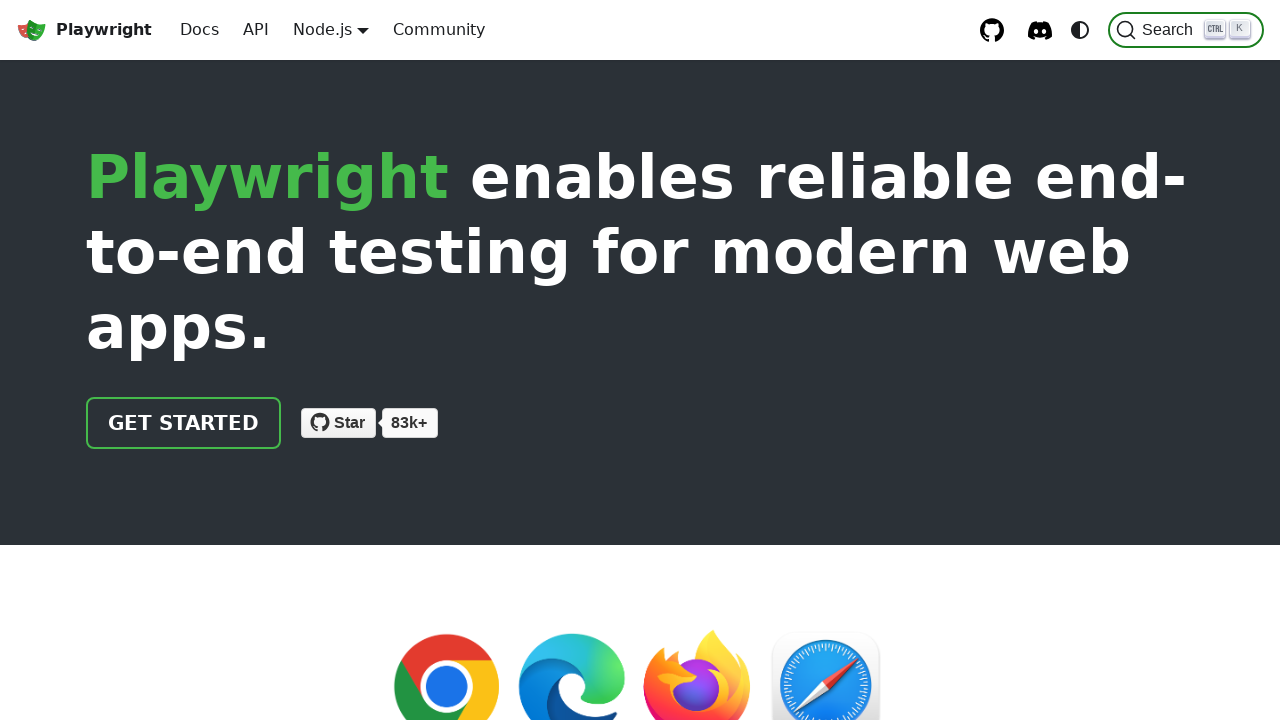

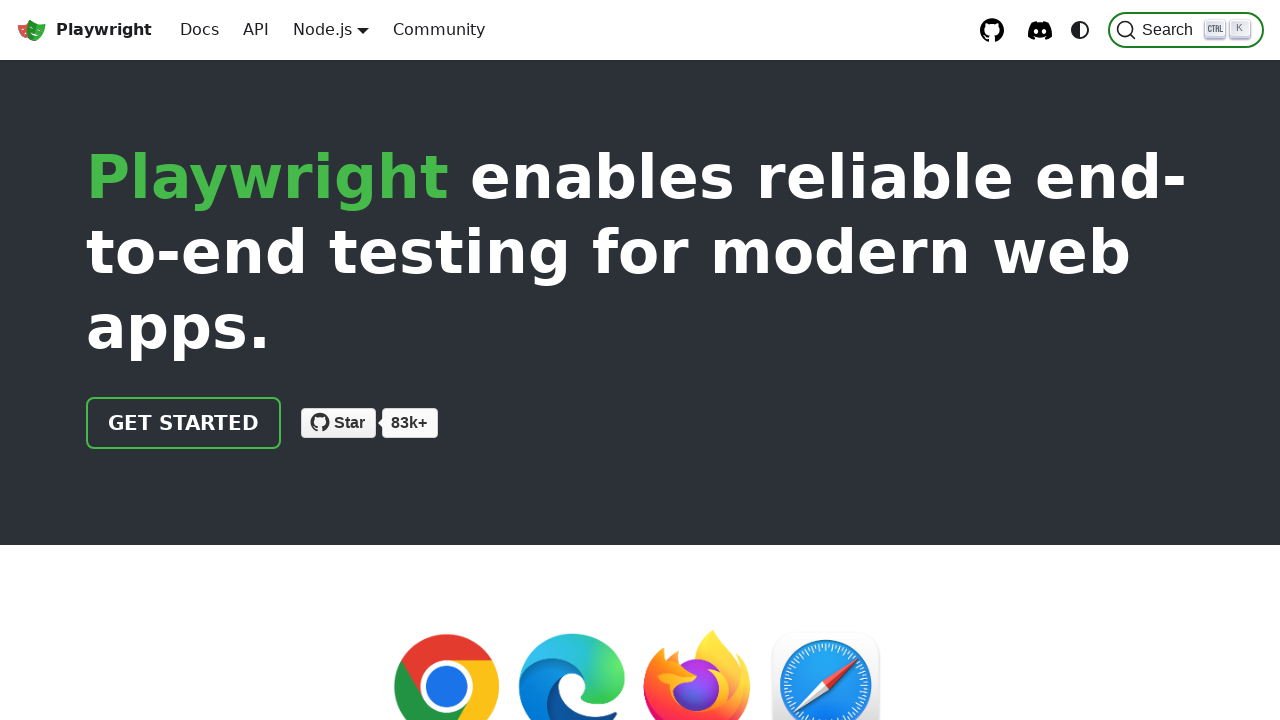